Tests a signup/registration form by filling in first name, last name, and email fields, then submitting the form

Starting URL: http://secure-retreat-92358.herokuapp.com/

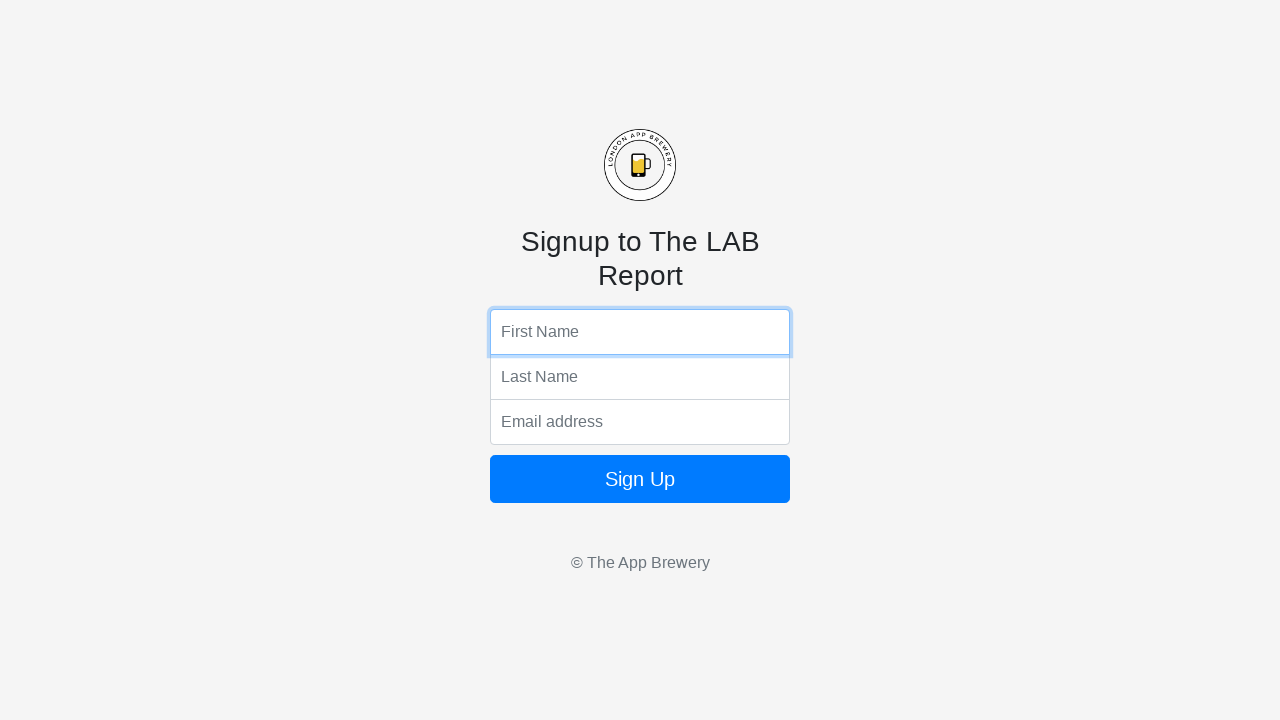

Filled first name field with 'Marcus' on input[name='fName']
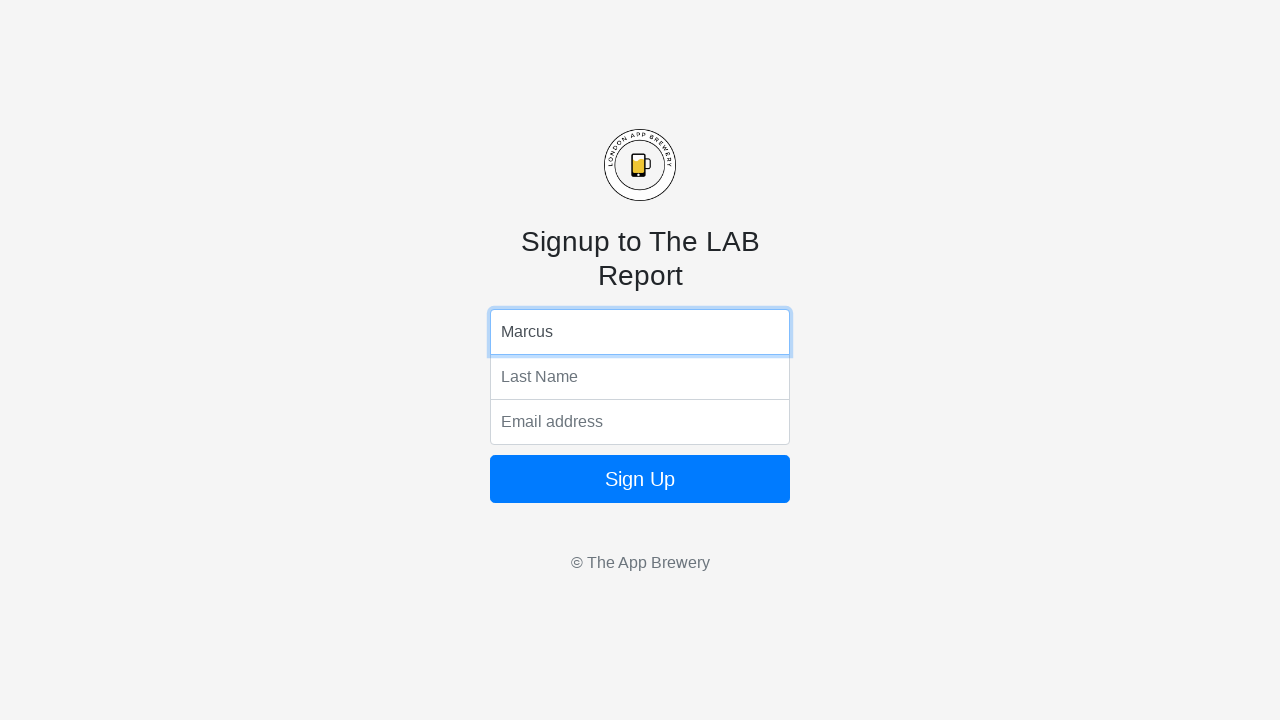

Filled last name field with 'Thompson' on input[name='lName']
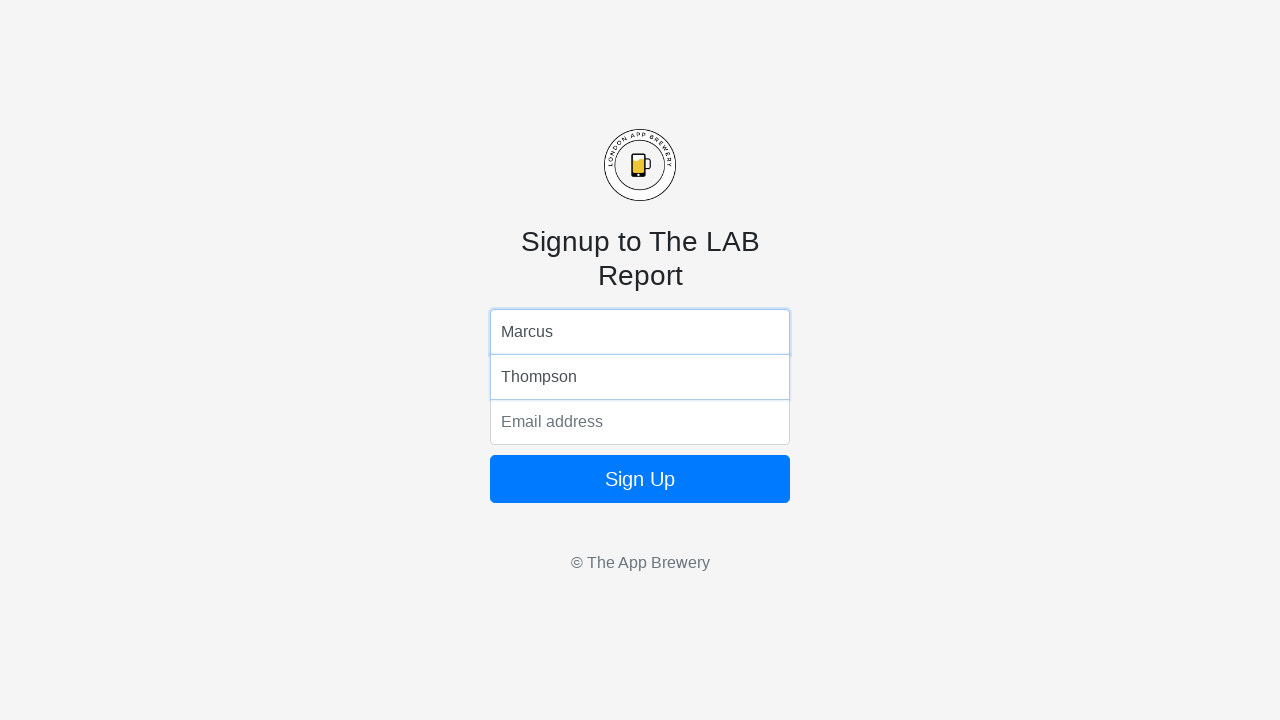

Filled email field with 'marcus.thompson@example.com' on input[name='email']
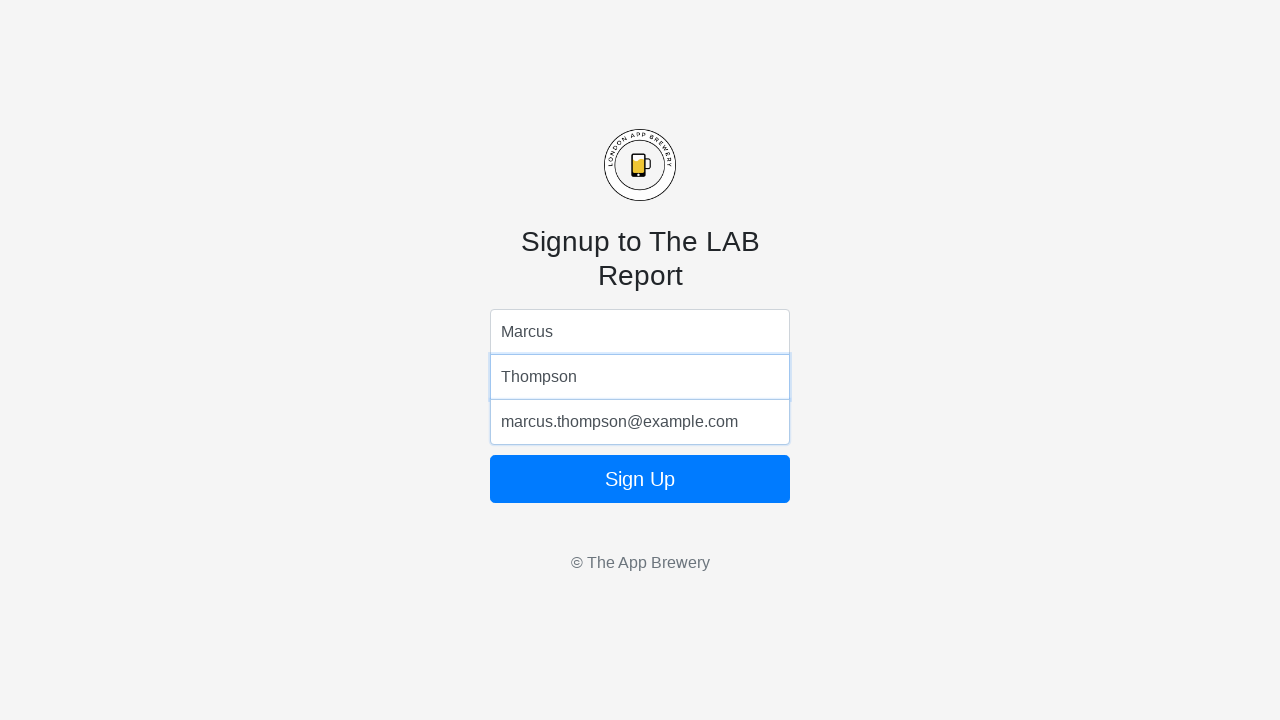

Clicked submit button to register at (640, 479) on button
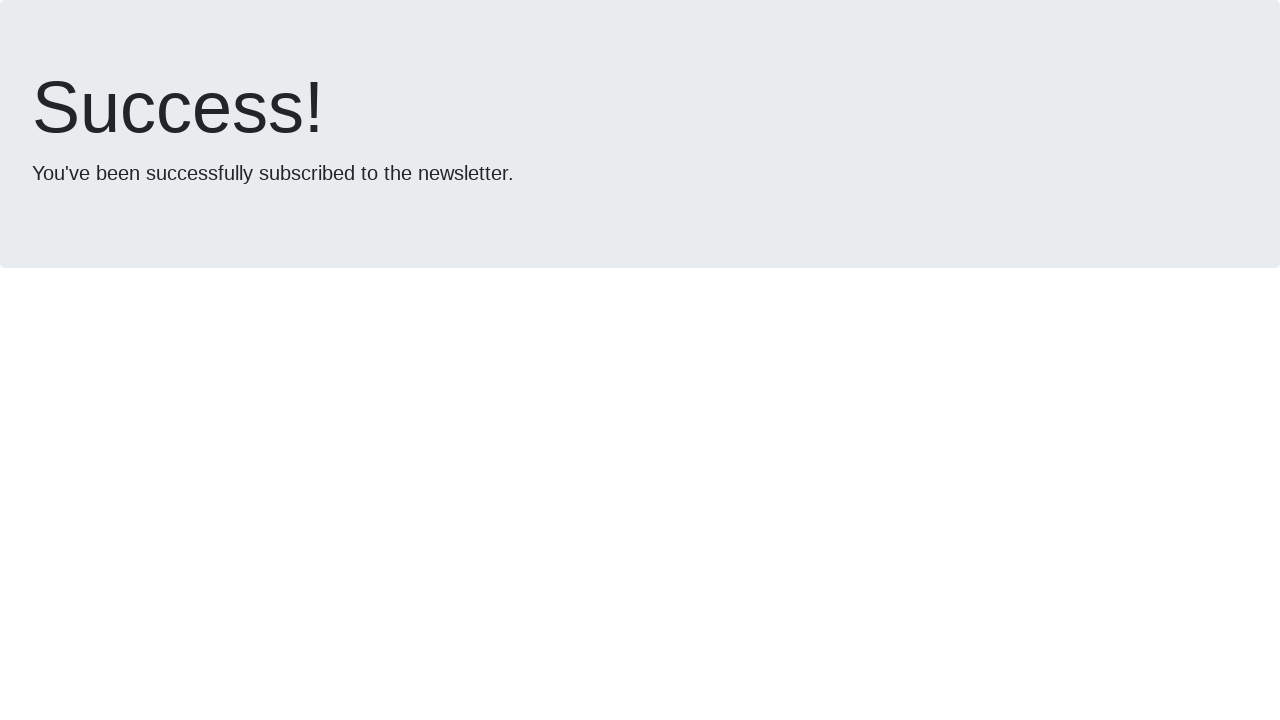

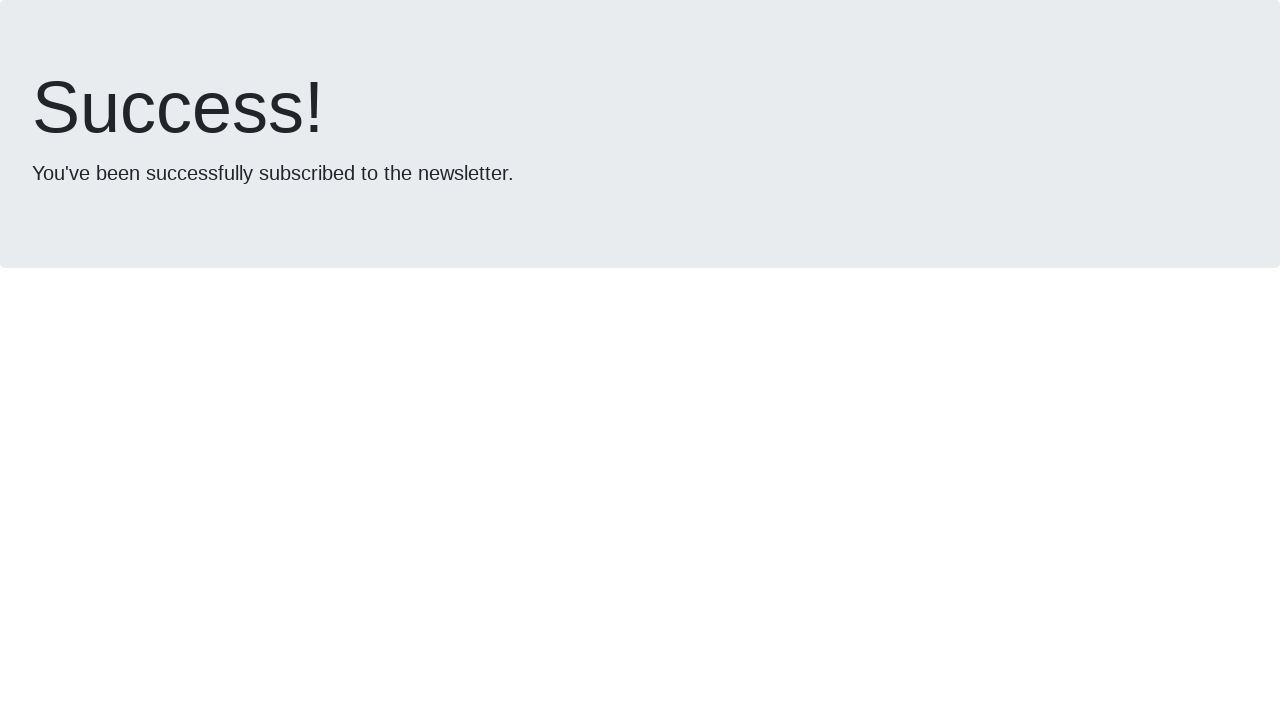